Tests window and table scrolling functionality, scrolls the page and a fixed header table, then verifies the sum of values in the table

Starting URL: https://rahulshettyacademy.com/AutomationPractice/

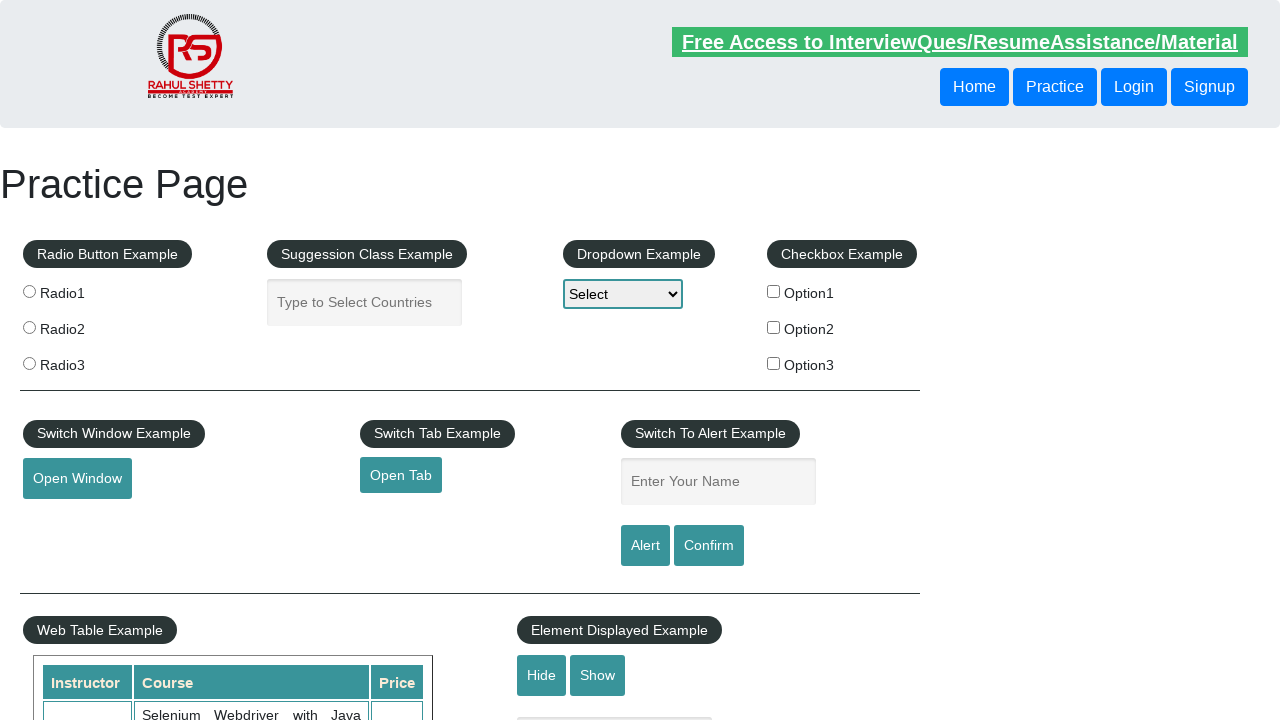

Navigated to AutomationPractice page
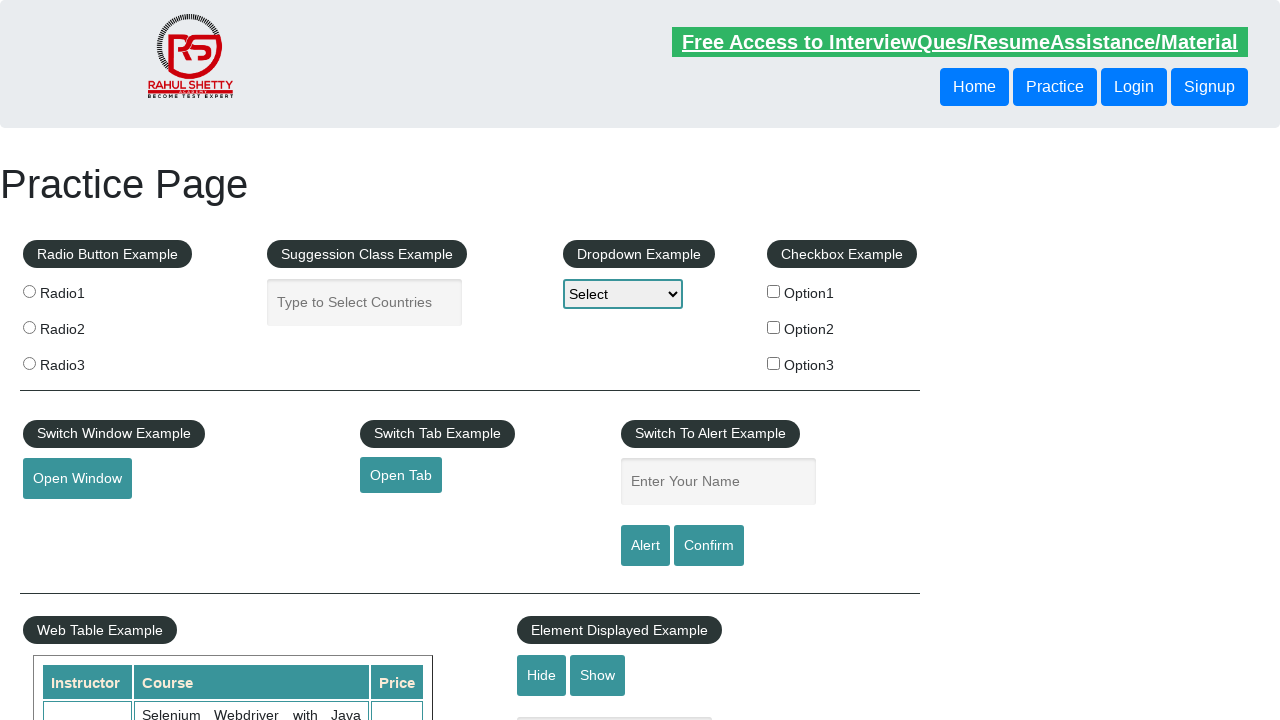

Scrolled main window down by 600 pixels
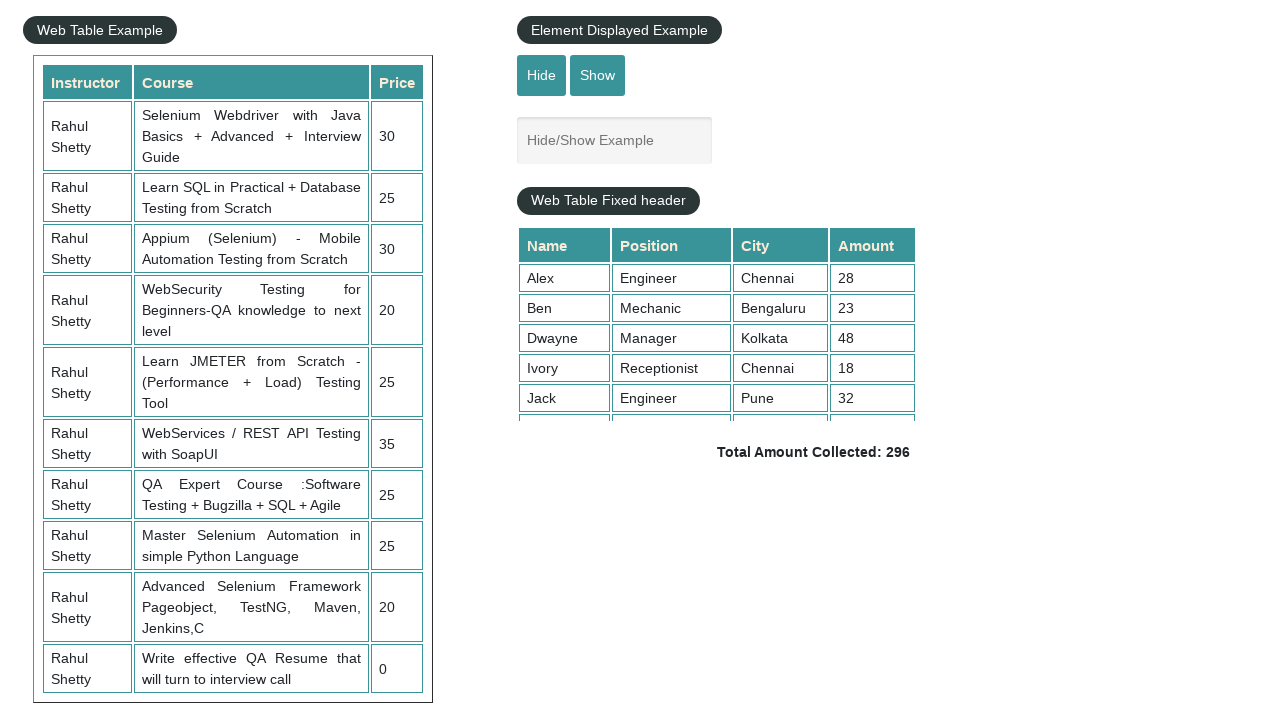

Waited 3 seconds for scroll to complete
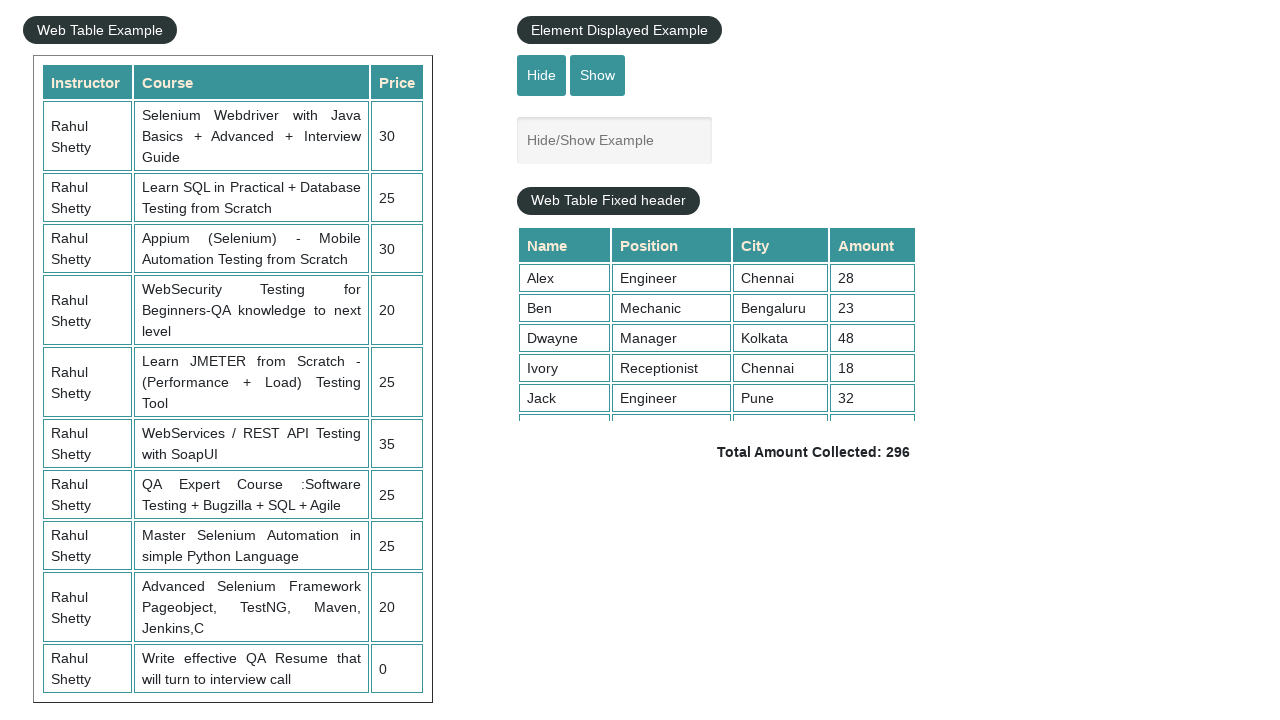

Scrolled fixed header table to bottom
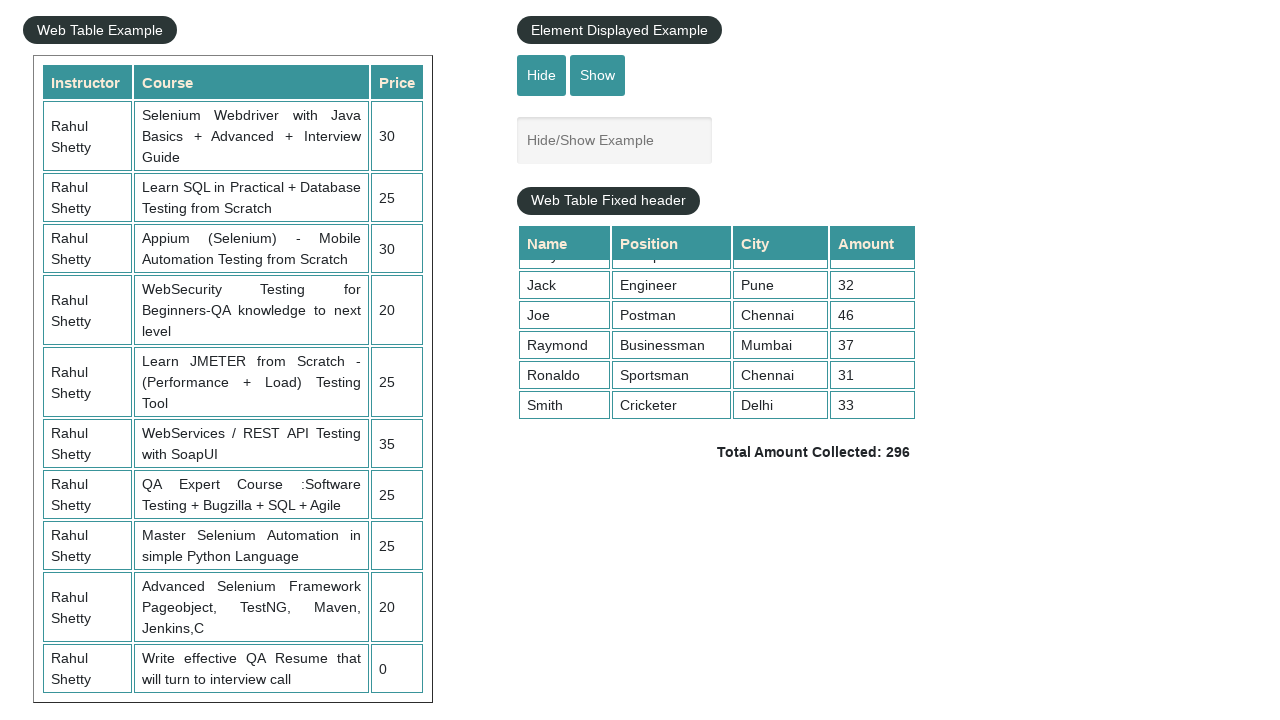

Retrieved all amount values from table's 4th column
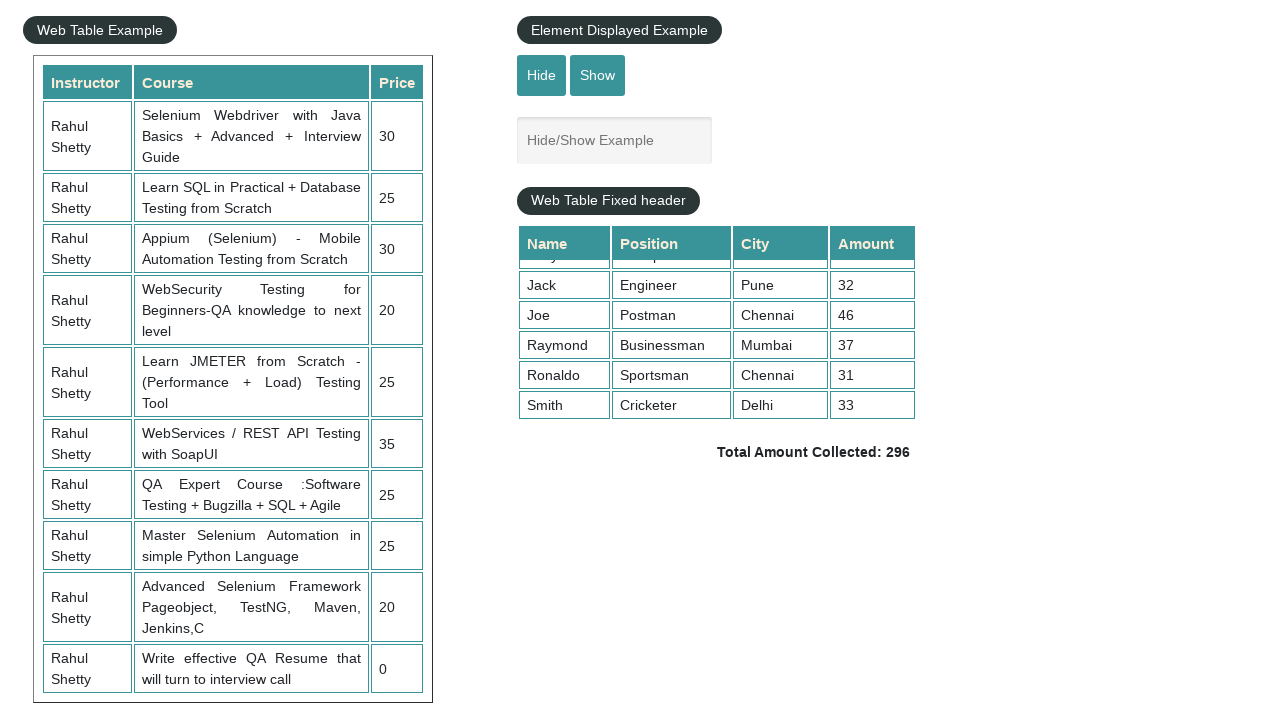

Calculated sum of all table amounts: 296
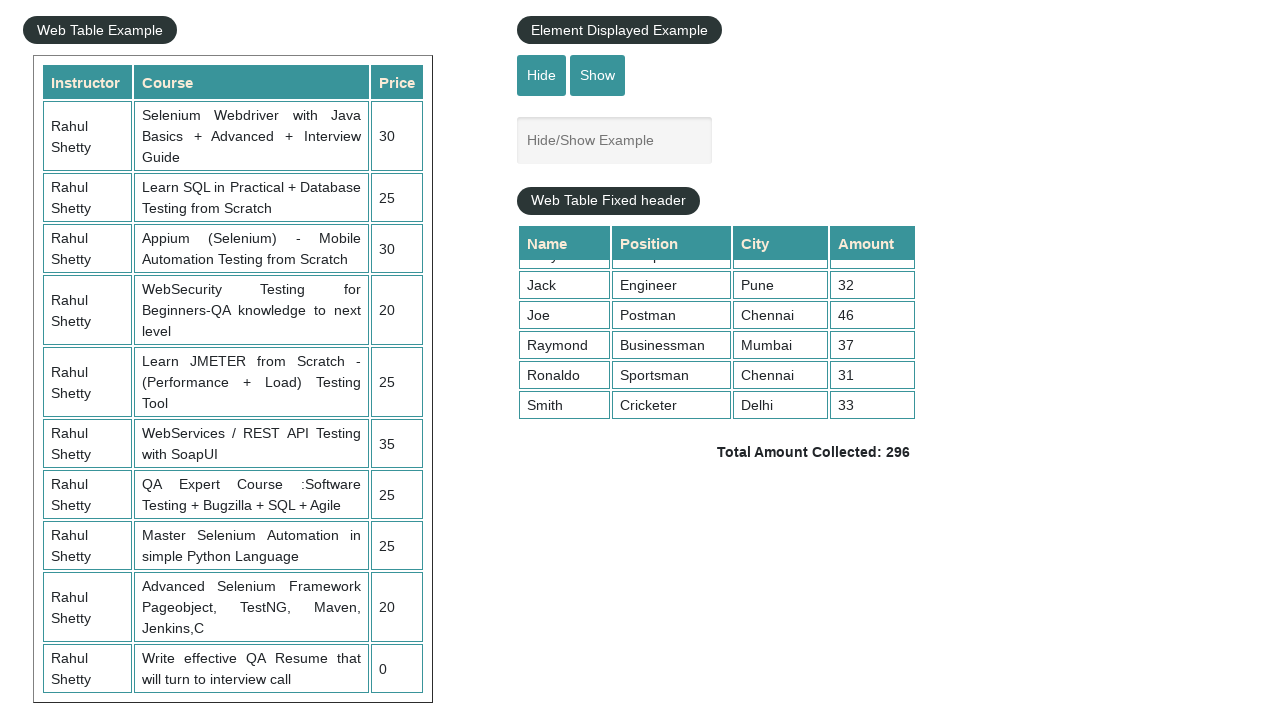

Retrieved displayed total amount from page
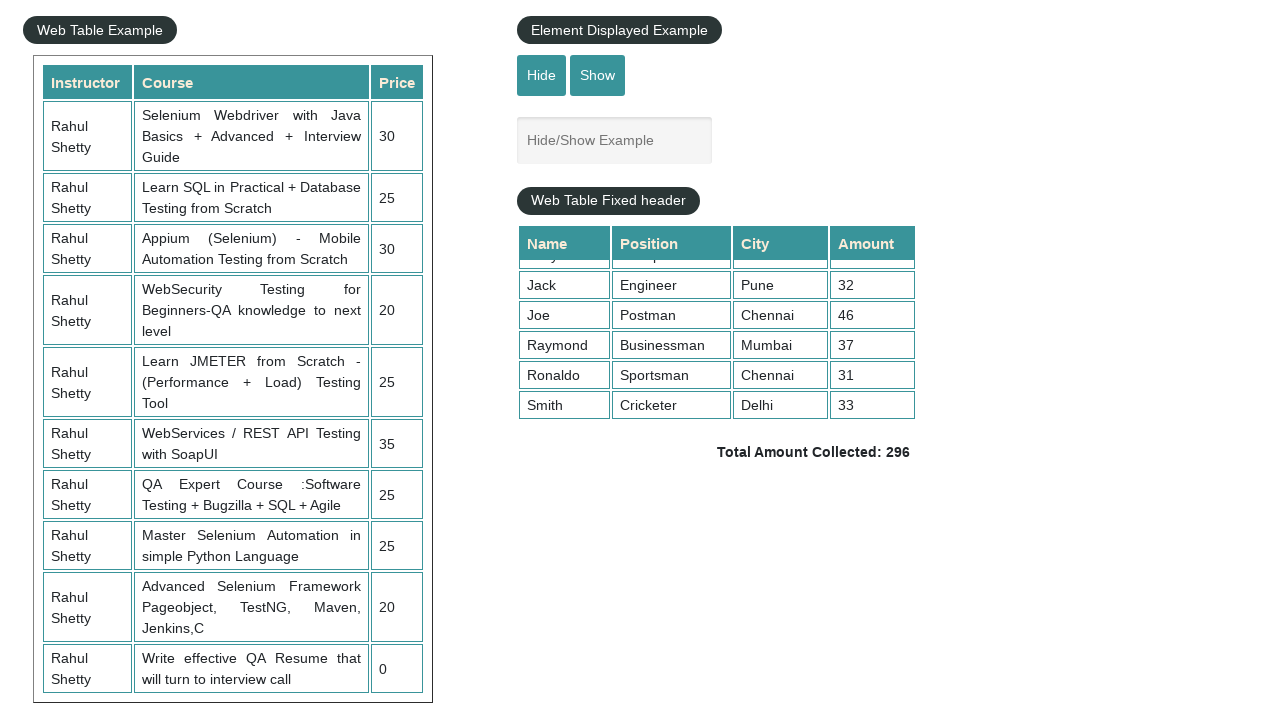

Parsed displayed total amount: 296
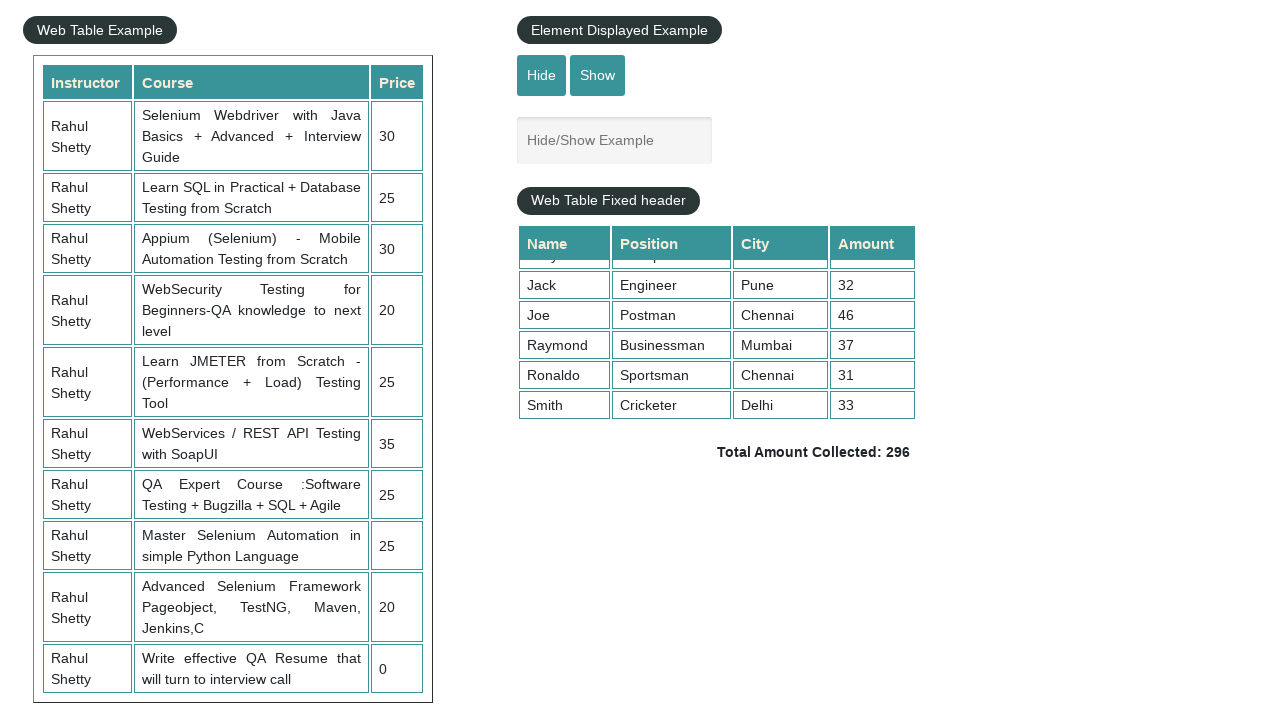

Verified calculated sum (296) matches displayed total (296)
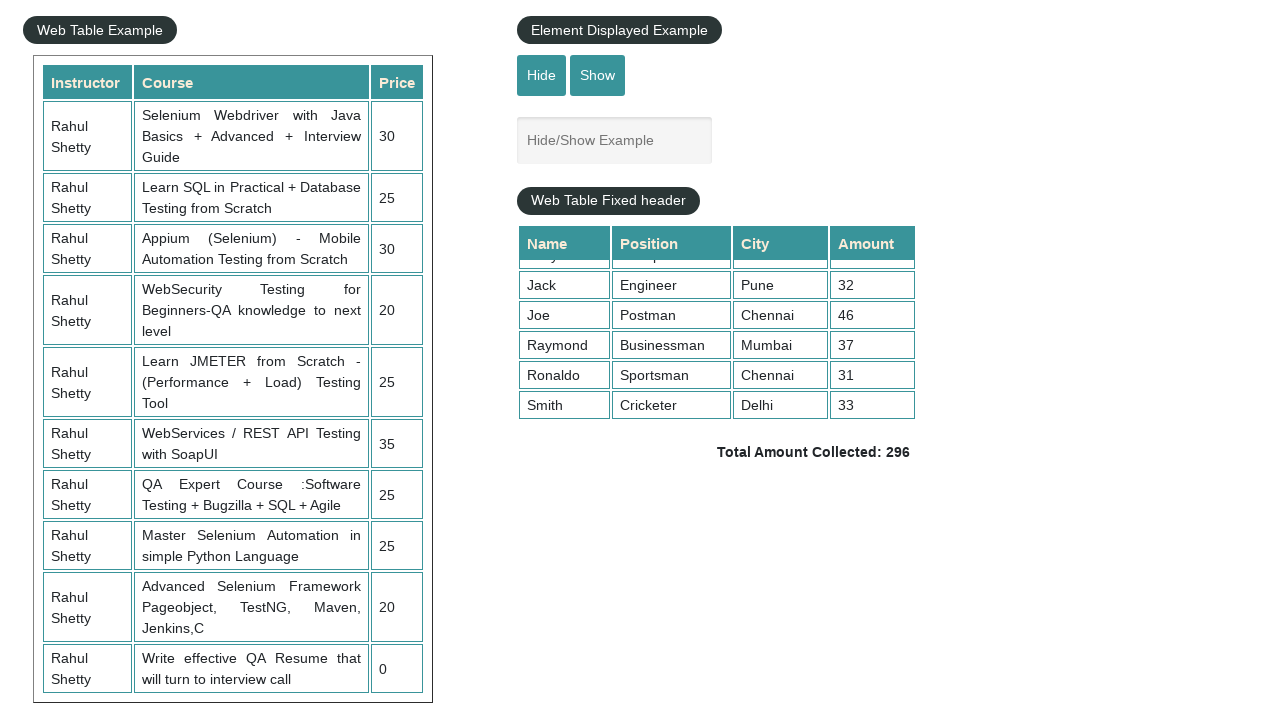

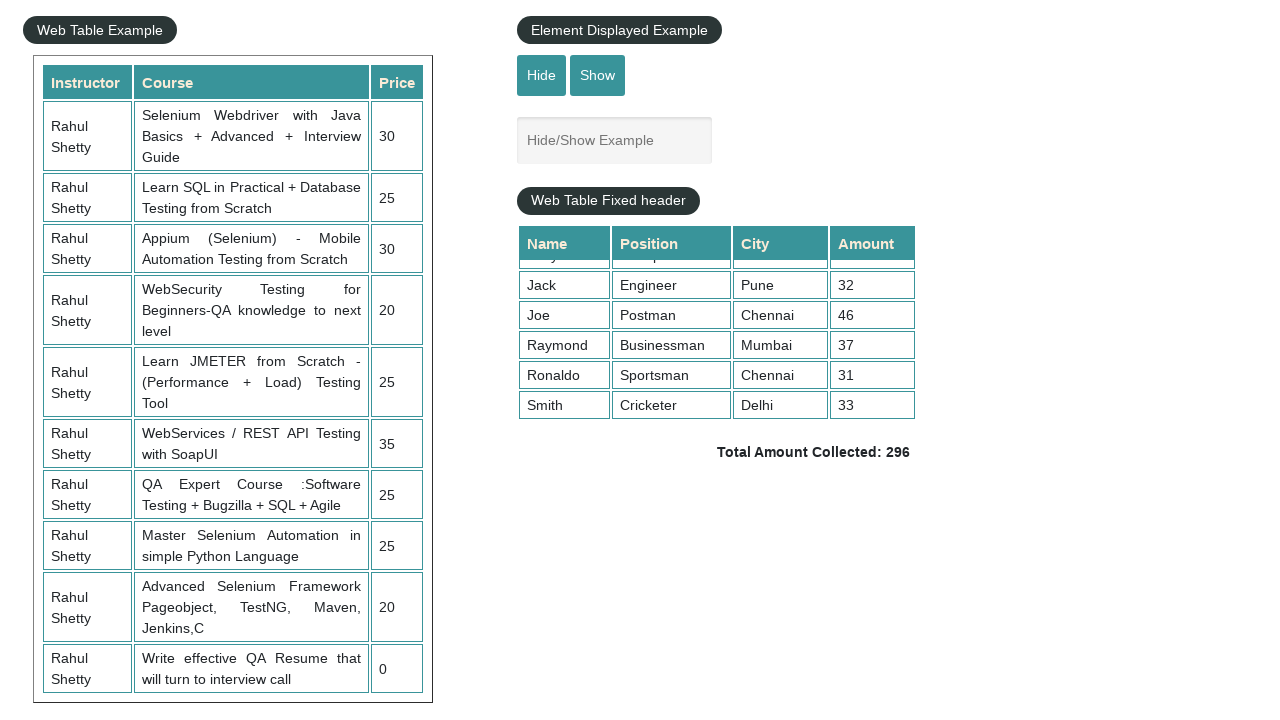